Tests navigation to the Class Attribute page on UI Testing Playground and clicks a button with multiple CSS classes to verify proper class attribute handling.

Starting URL: http://uitestingplayground.com/

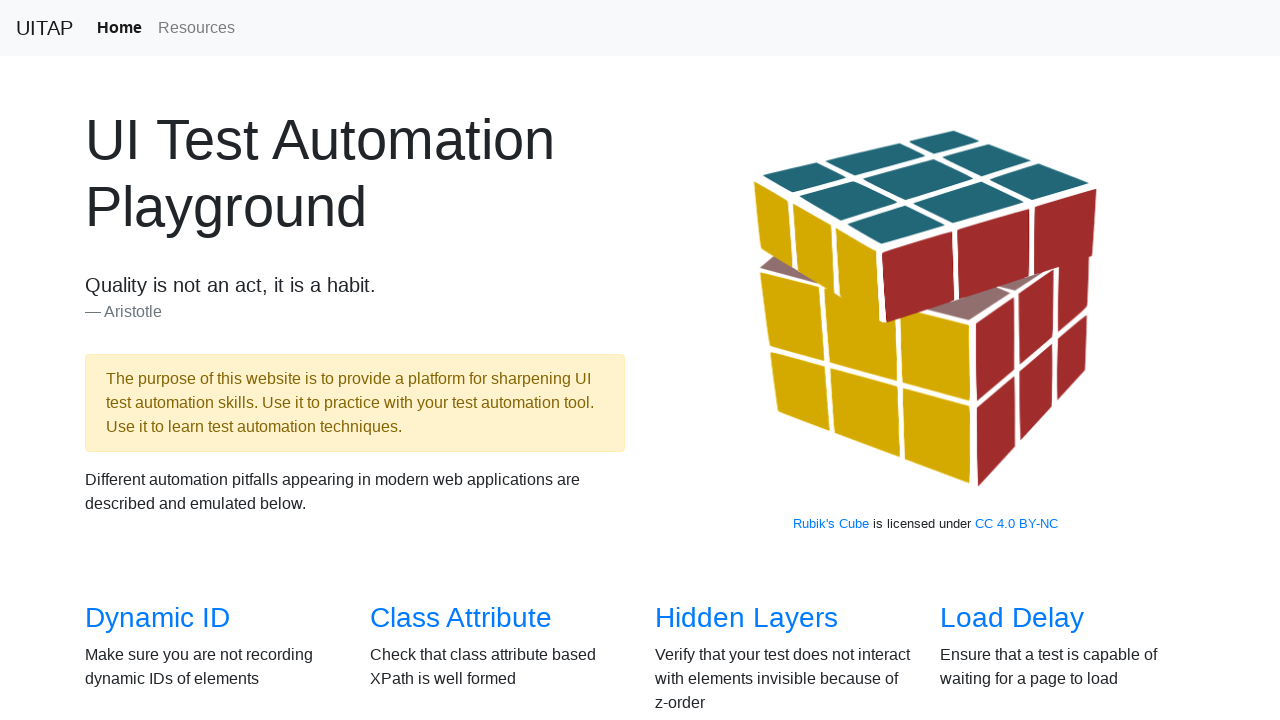

Navigated to UI Testing Playground home page
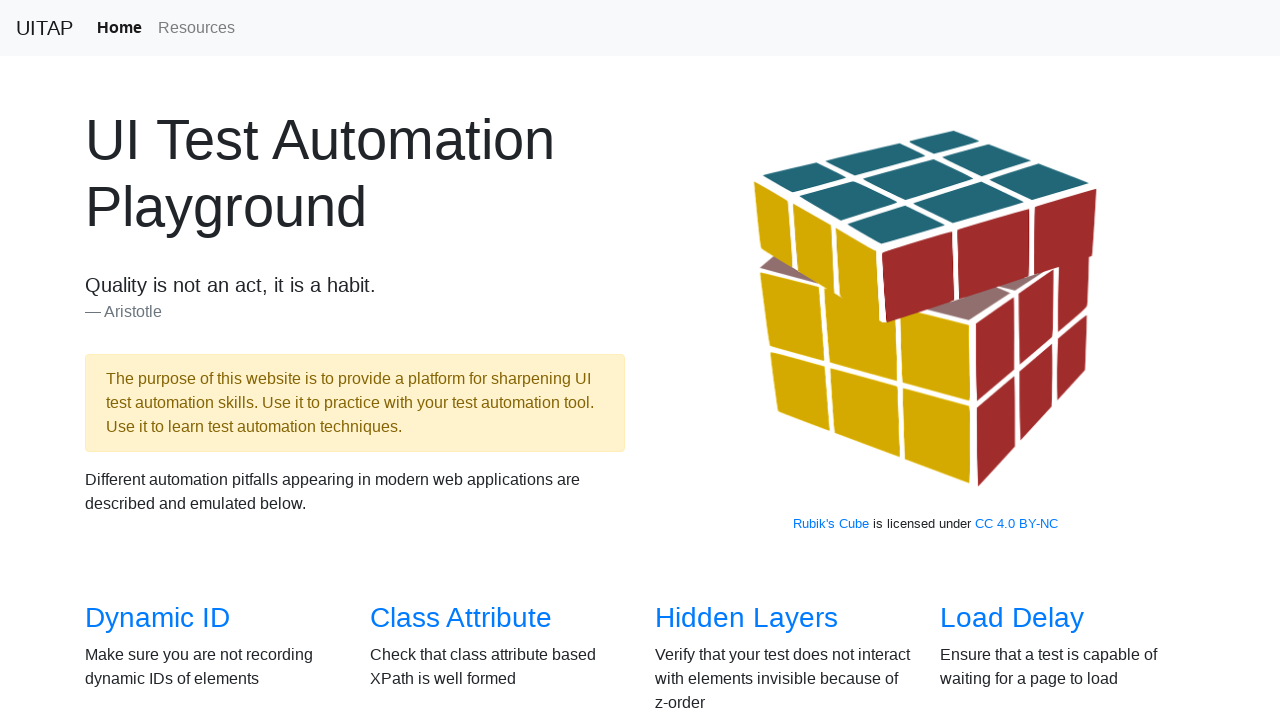

Clicked on Class Attribute link in overview section at (461, 618) on xpath=//*[@id="overview"]/div/div[1]/div[2]/h3/a
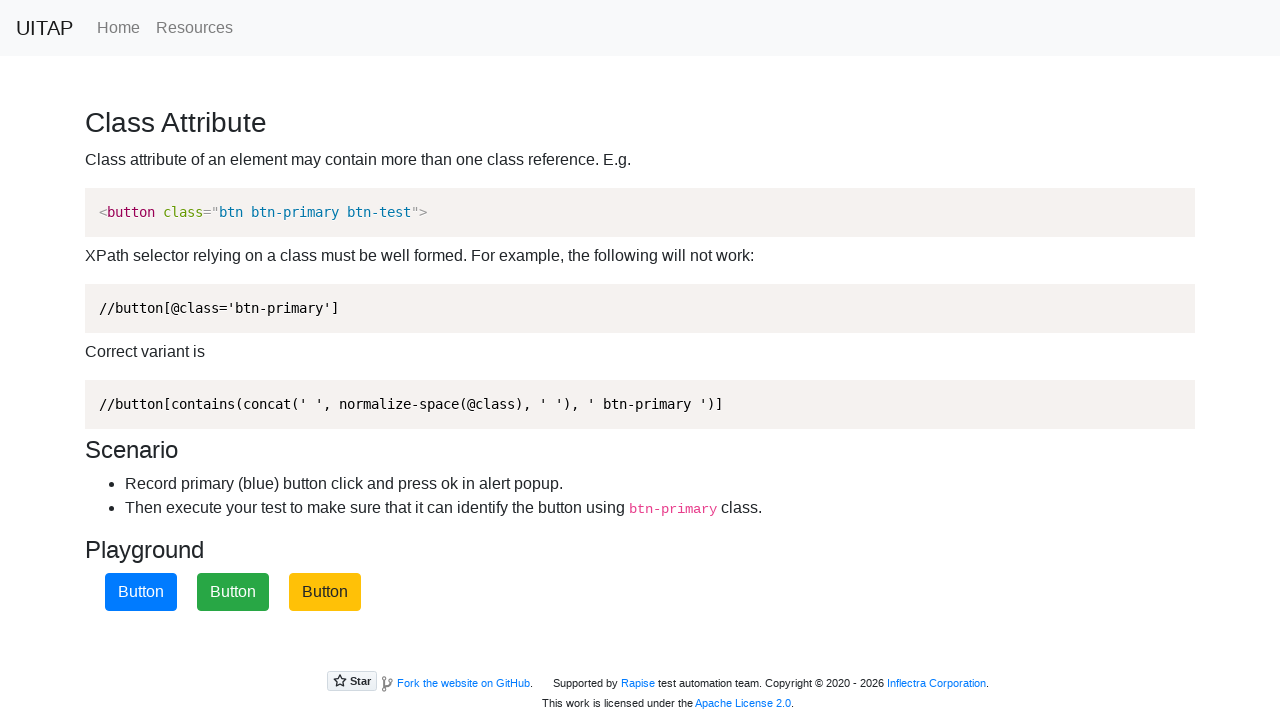

Clicked button with multiple CSS classes (btn-success, btn-test) at (233, 592) on button.btn-success.btn-test
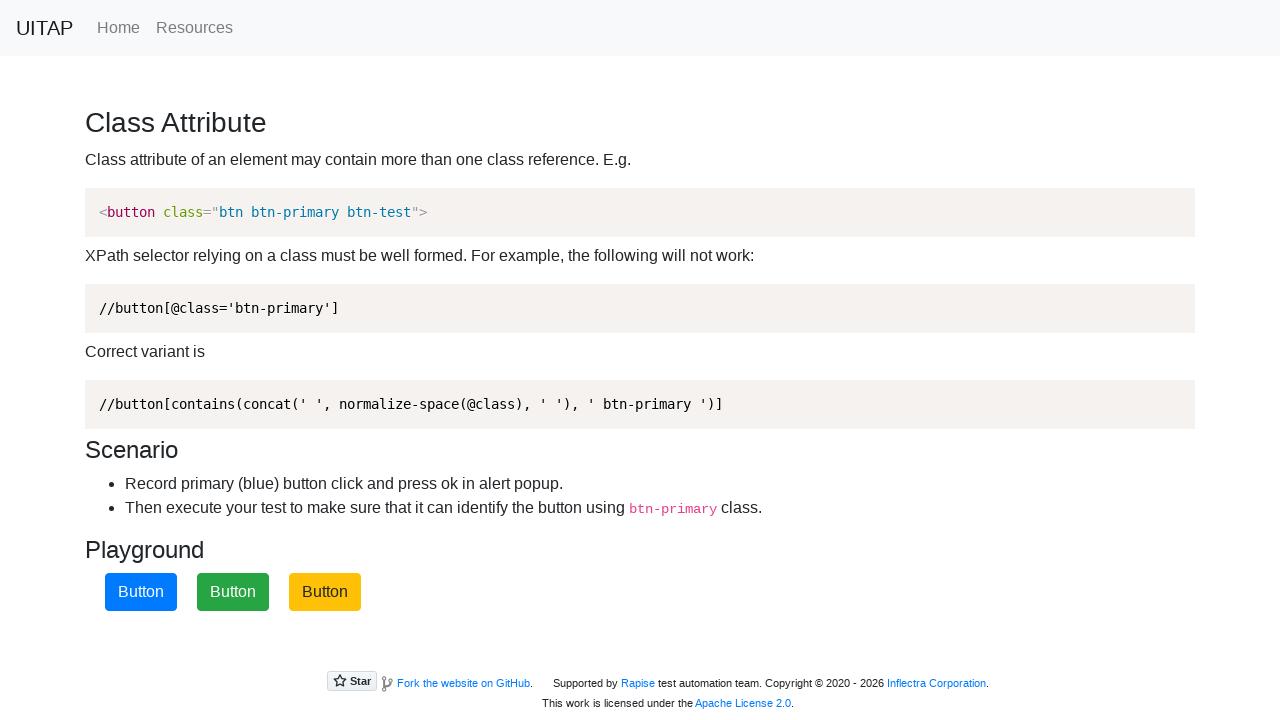

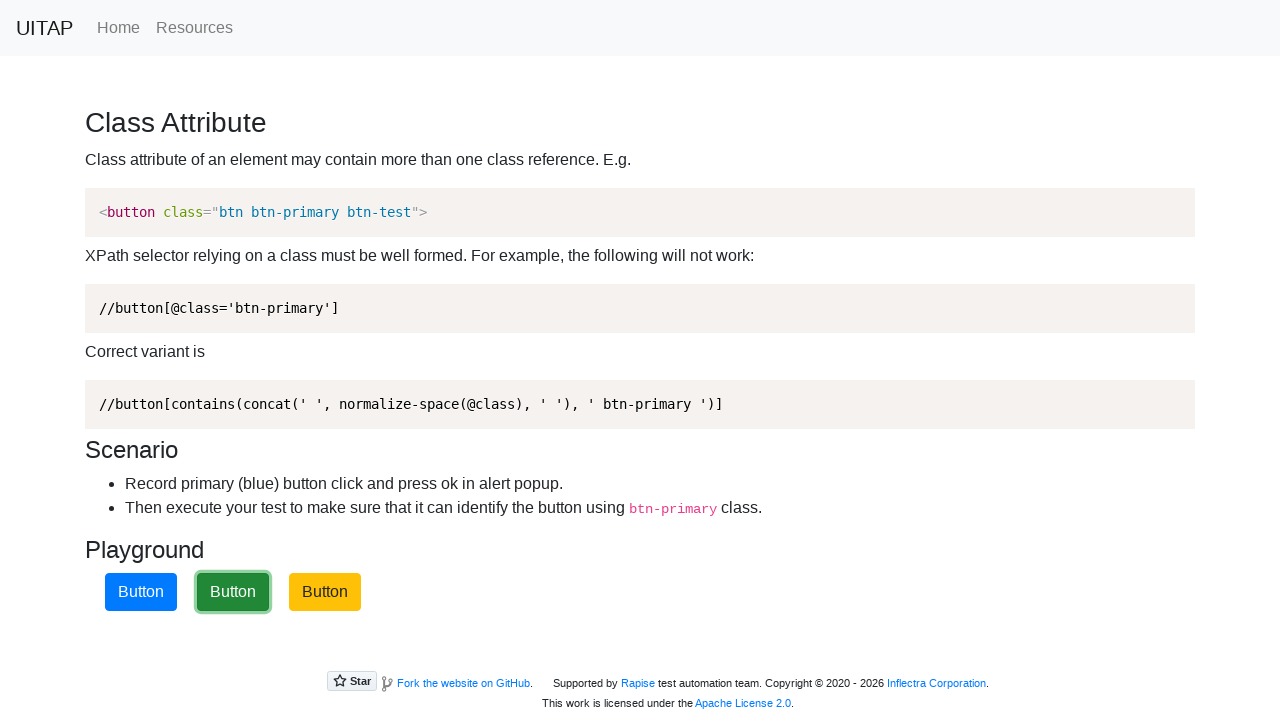